Tests clicking on an arrival image navigates to product page where user can add book to basket.

Starting URL: http://practice.automationtesting.in/

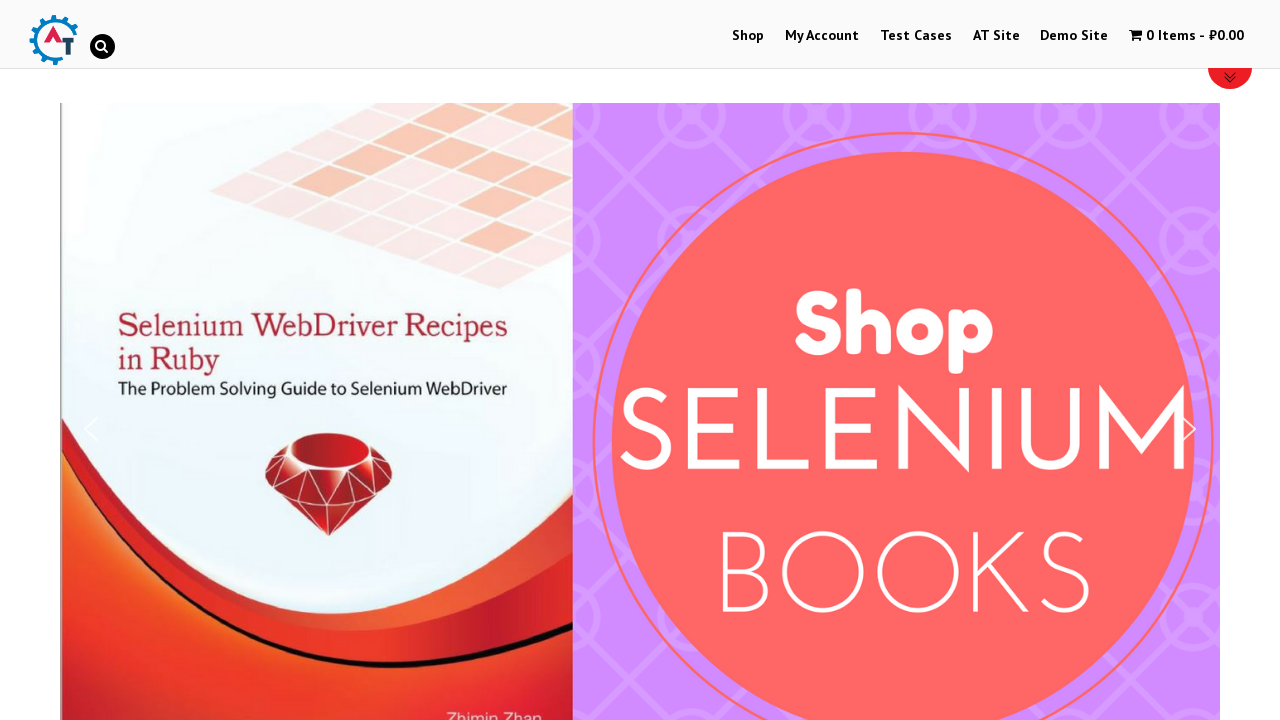

Clicked on Shop Menu at (748, 36) on xpath=//li[@id='menu-item-40']
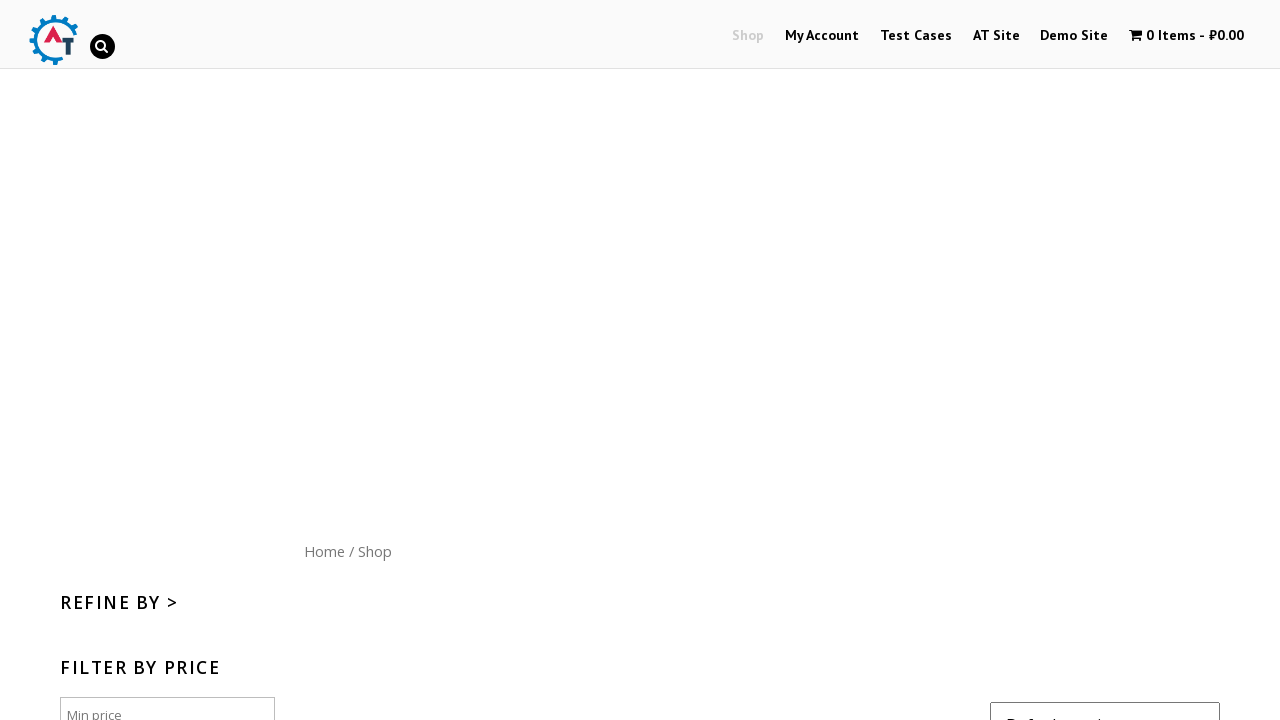

Clicked on Home menu button at (324, 149) on xpath=//div[@id='content']/nav/a
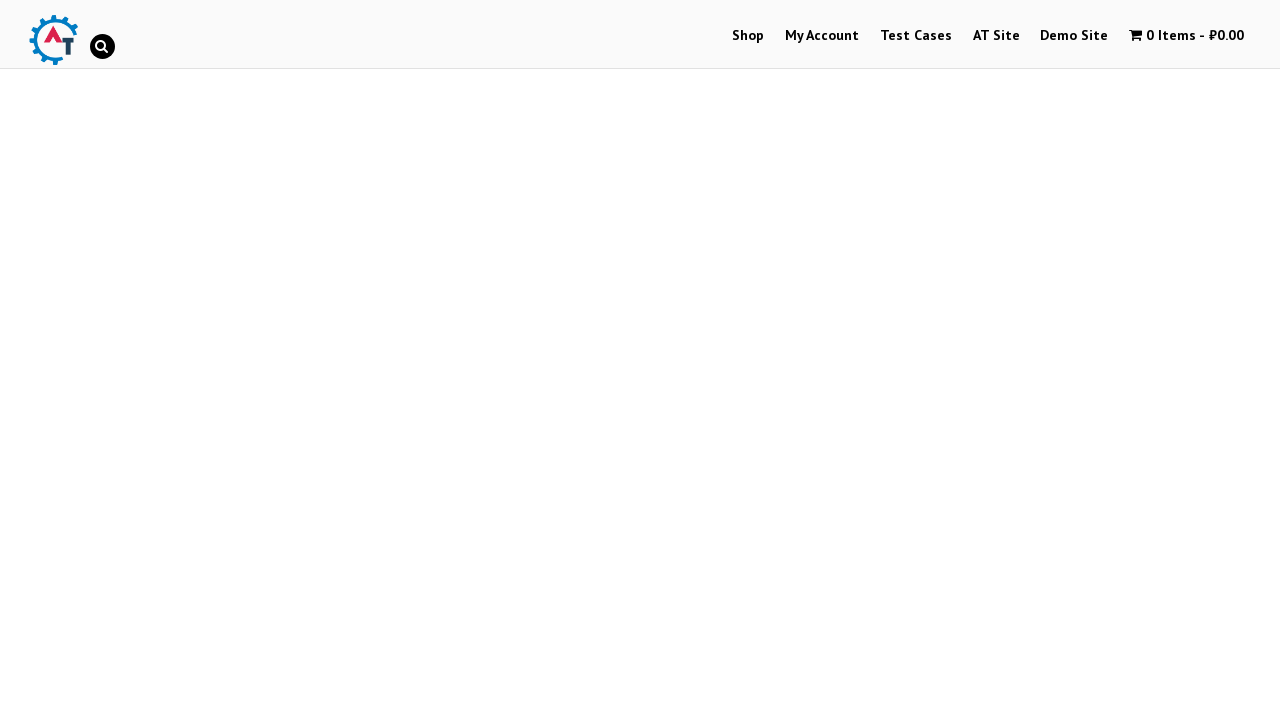

Located arrival elements on page
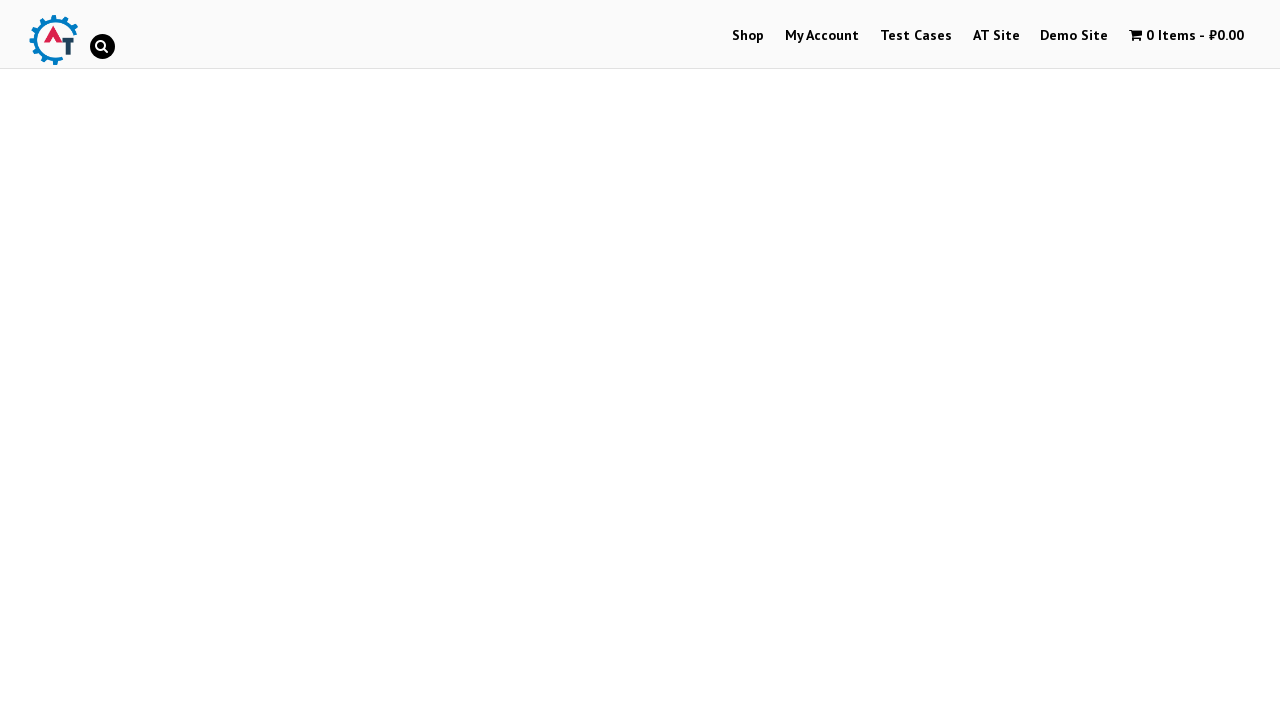

Verified that exactly 3 arrivals are displayed
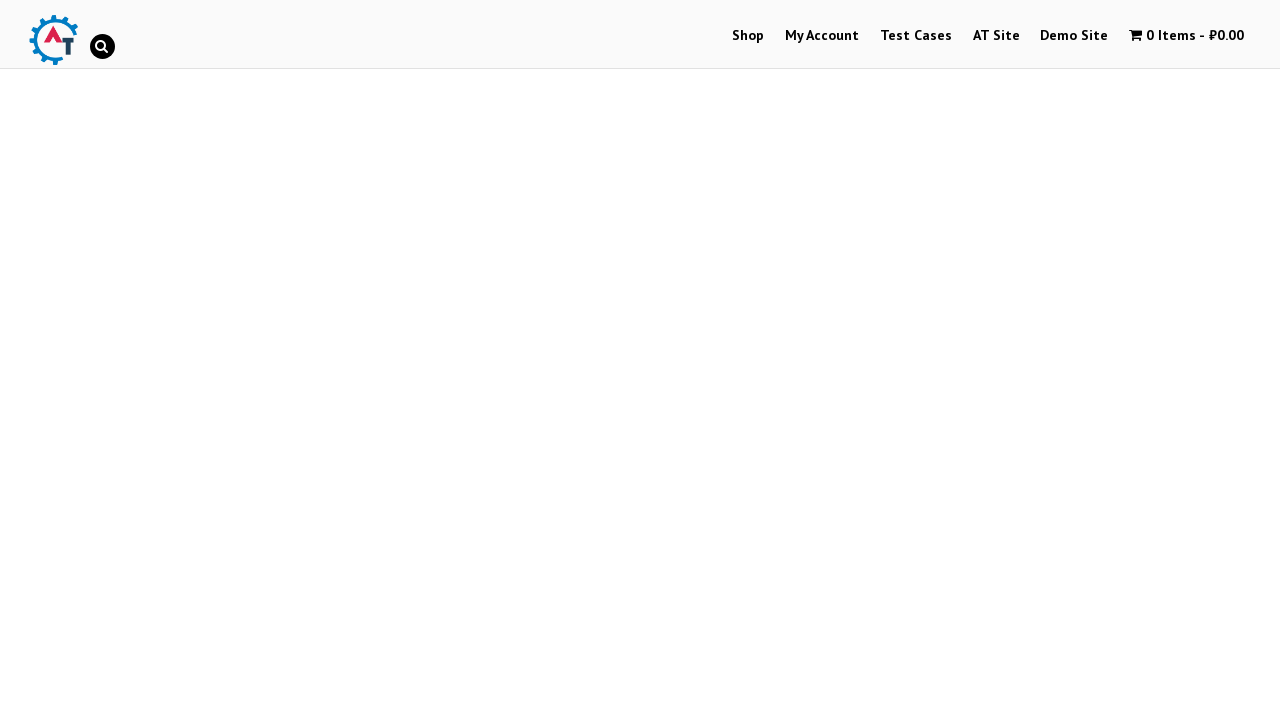

Clicked on arrival image to navigate to product page at (1039, 361) on xpath=//*[@id='text-22-sub_row_1-0-2-2-0']/div/ul/li/a[1]/img
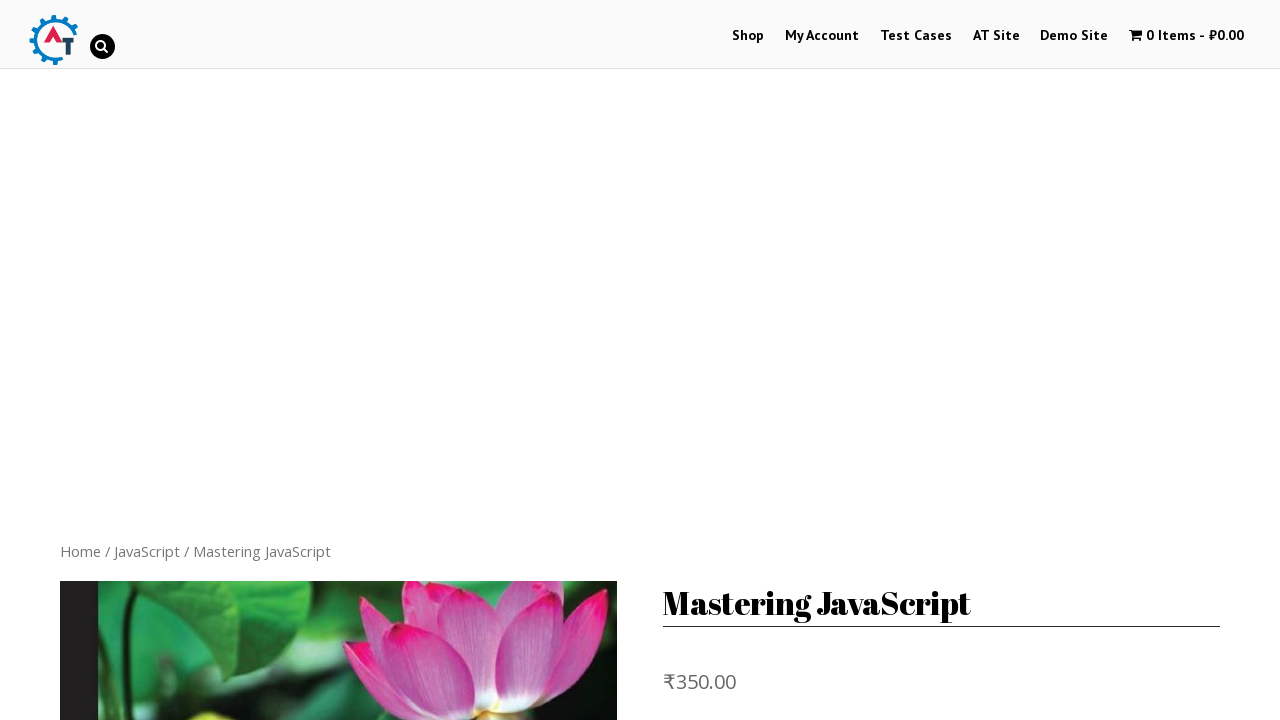

Located Add to Basket button on product page
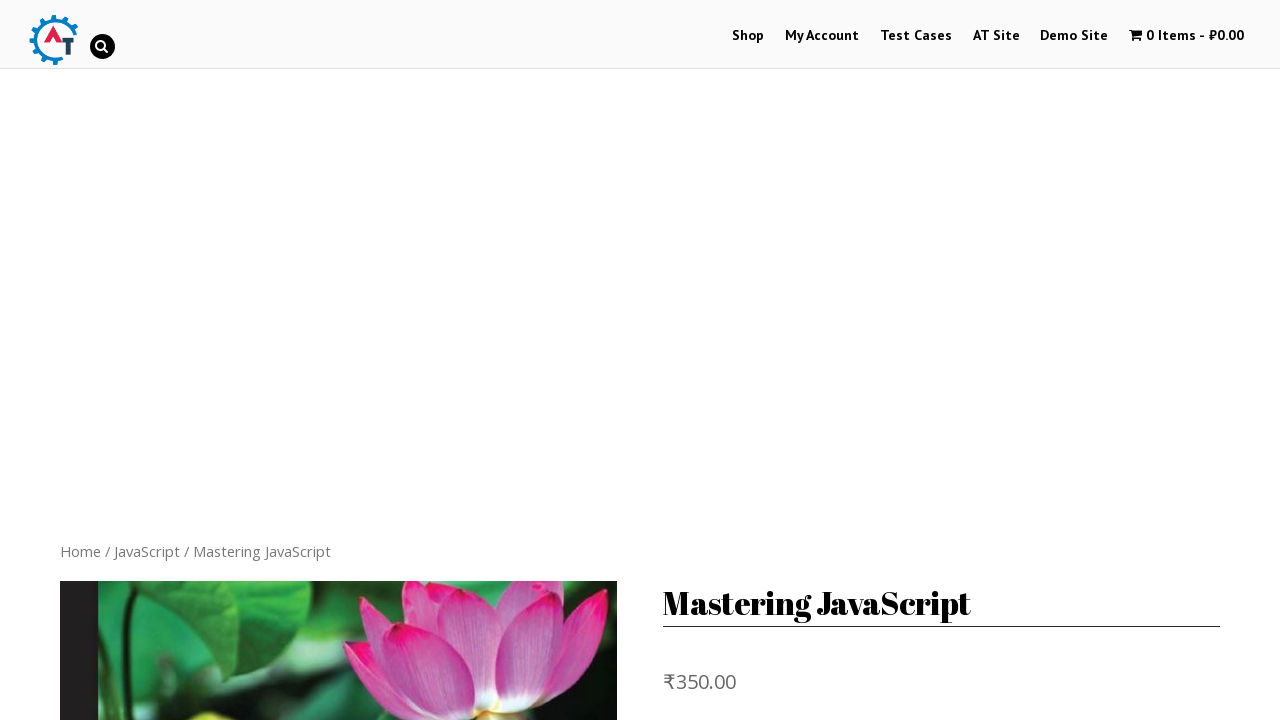

Verified Add to Basket button is visible
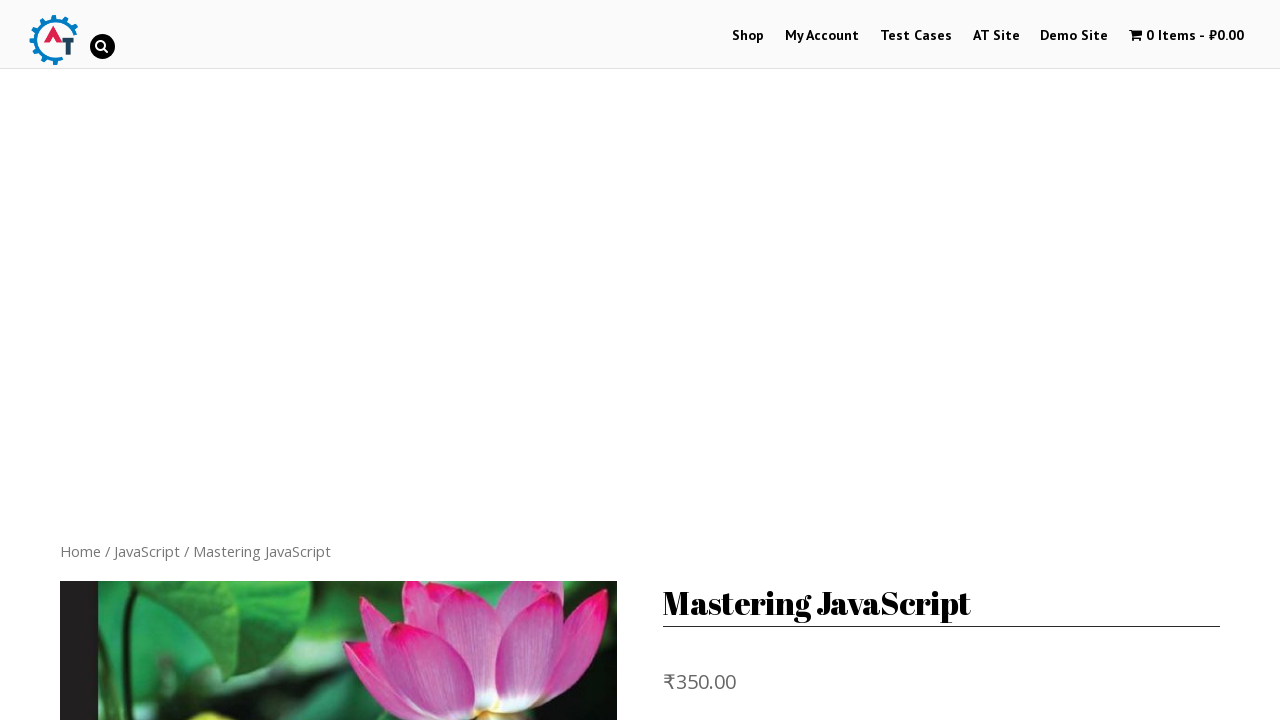

Clicked Add to Basket button to add book to cart at (812, 479) on xpath=//form[@class='cart']/button
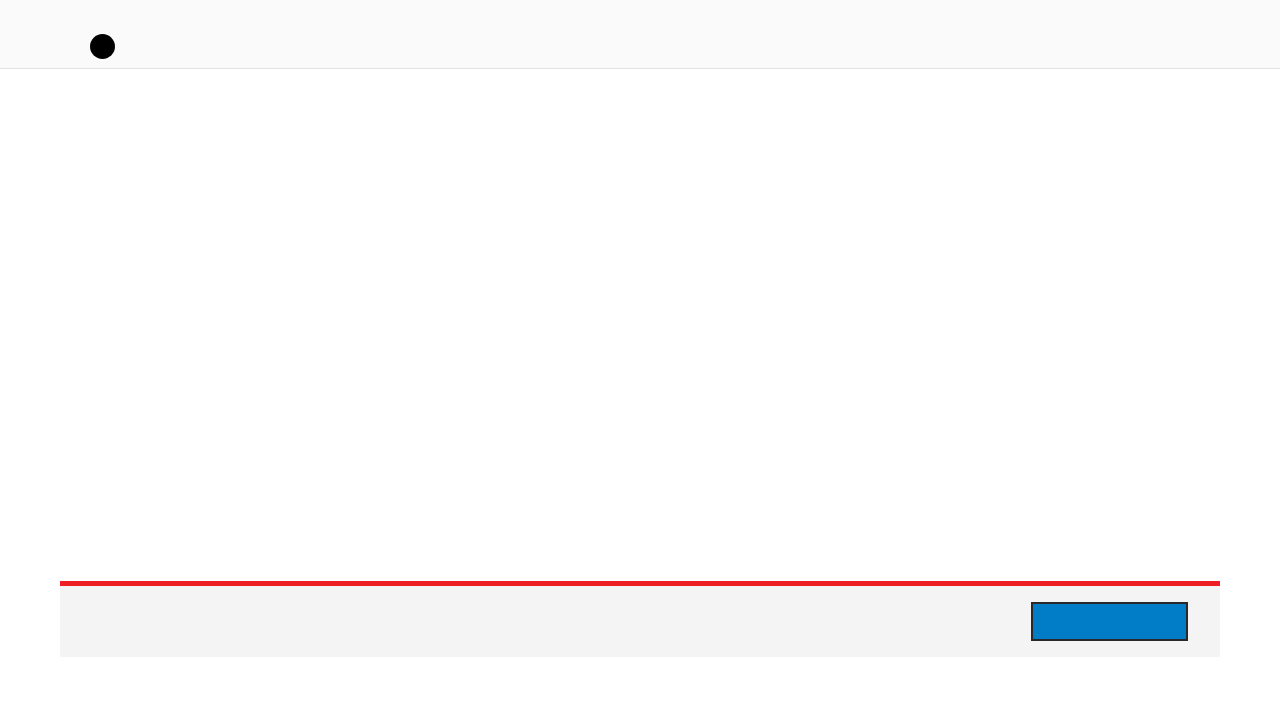

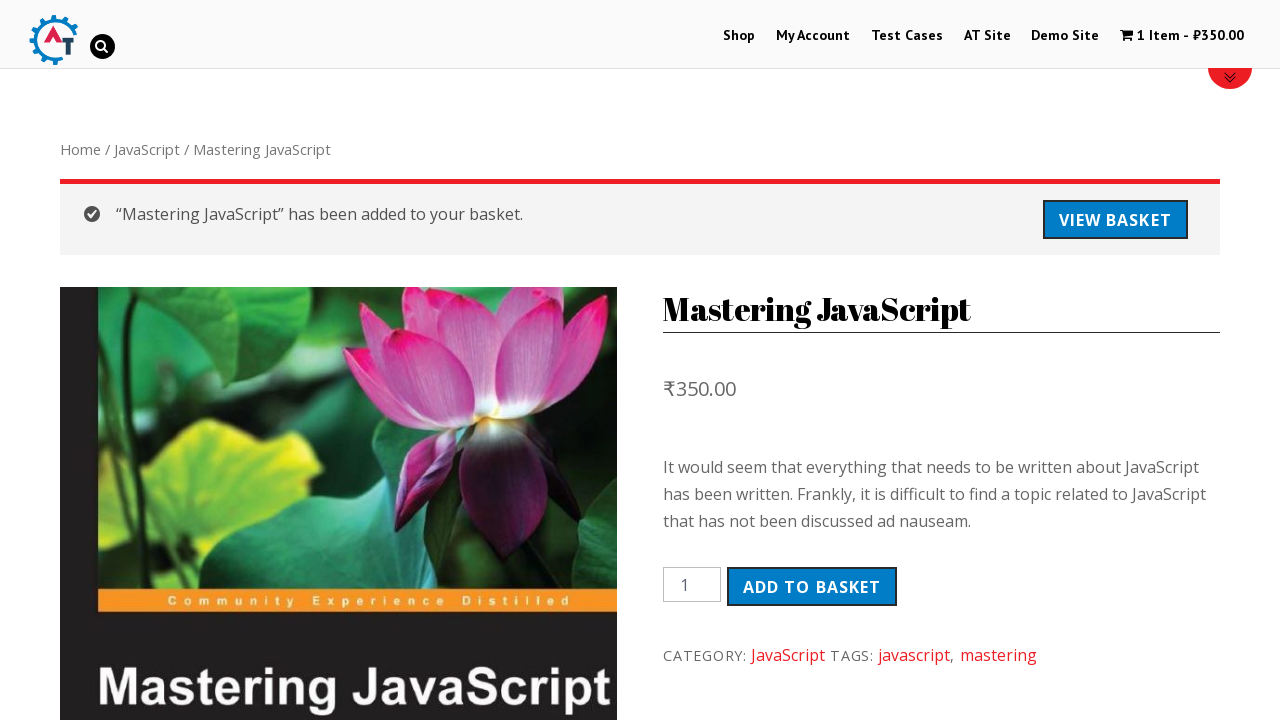